Tests number input field functionality by entering a value, clearing it, and entering a new value

Starting URL: http://the-internet.herokuapp.com/inputs

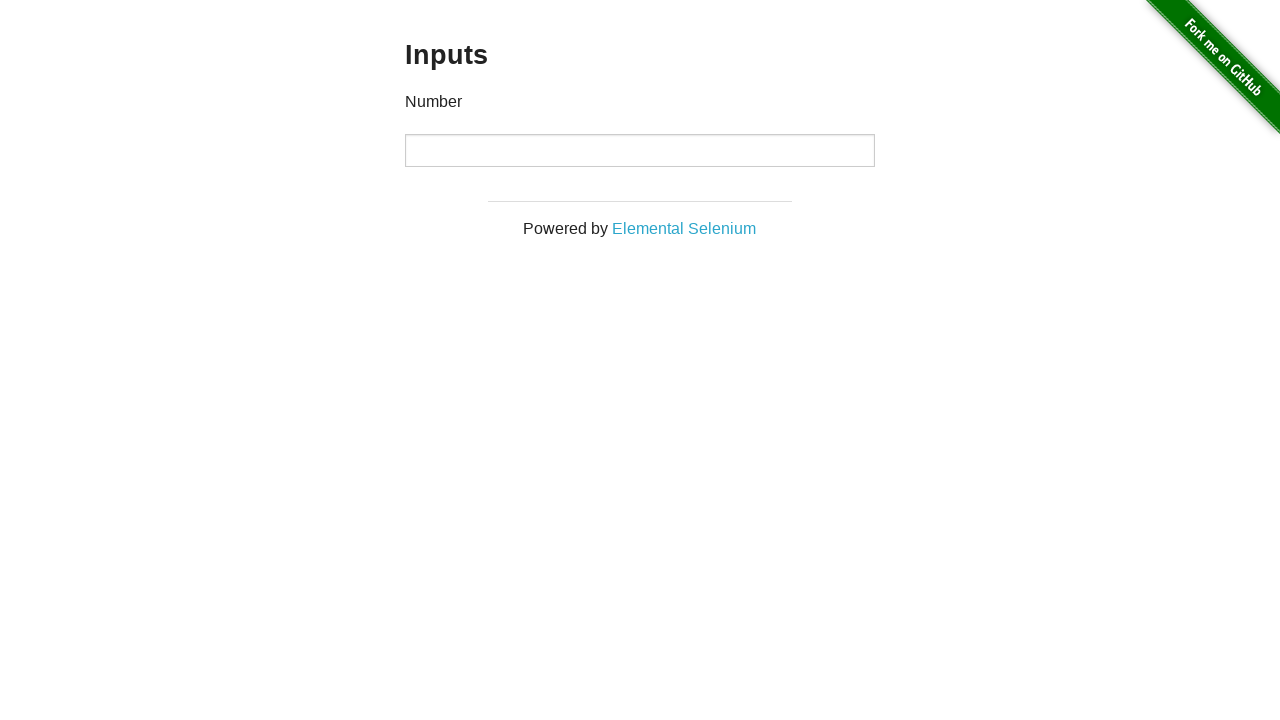

Entered initial value '1000' into number input field on input
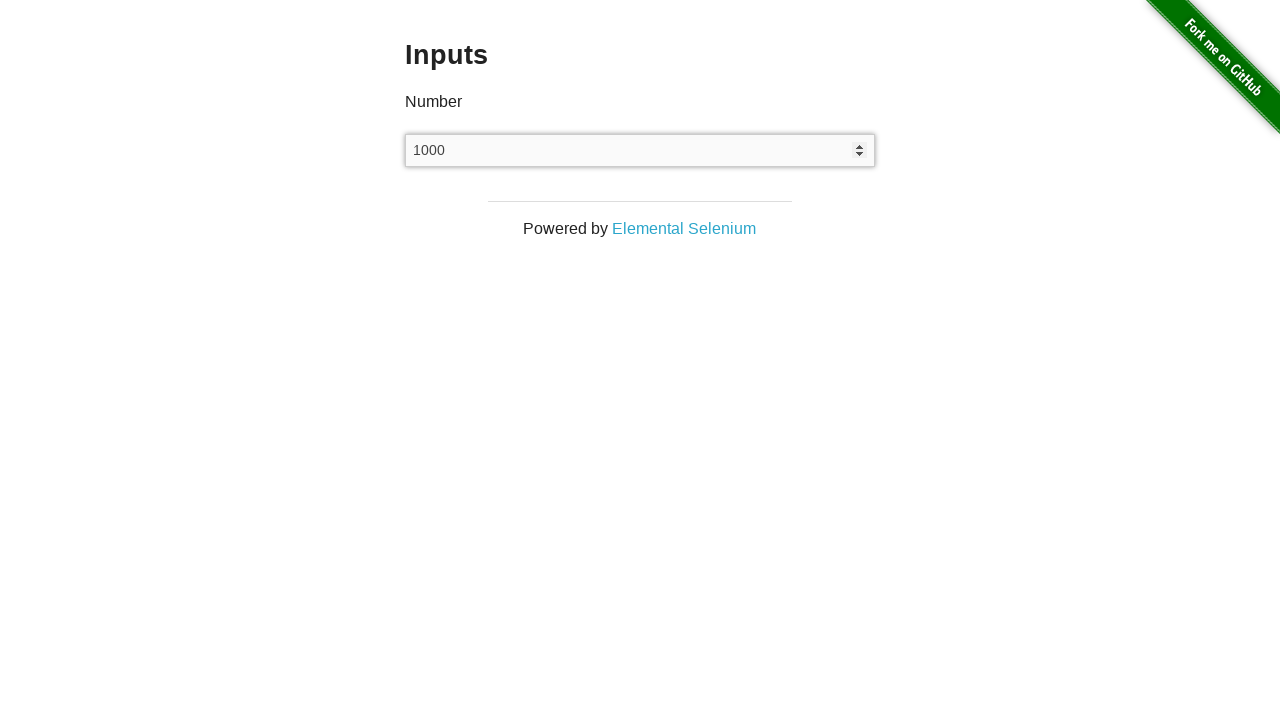

Cleared the number input field on input
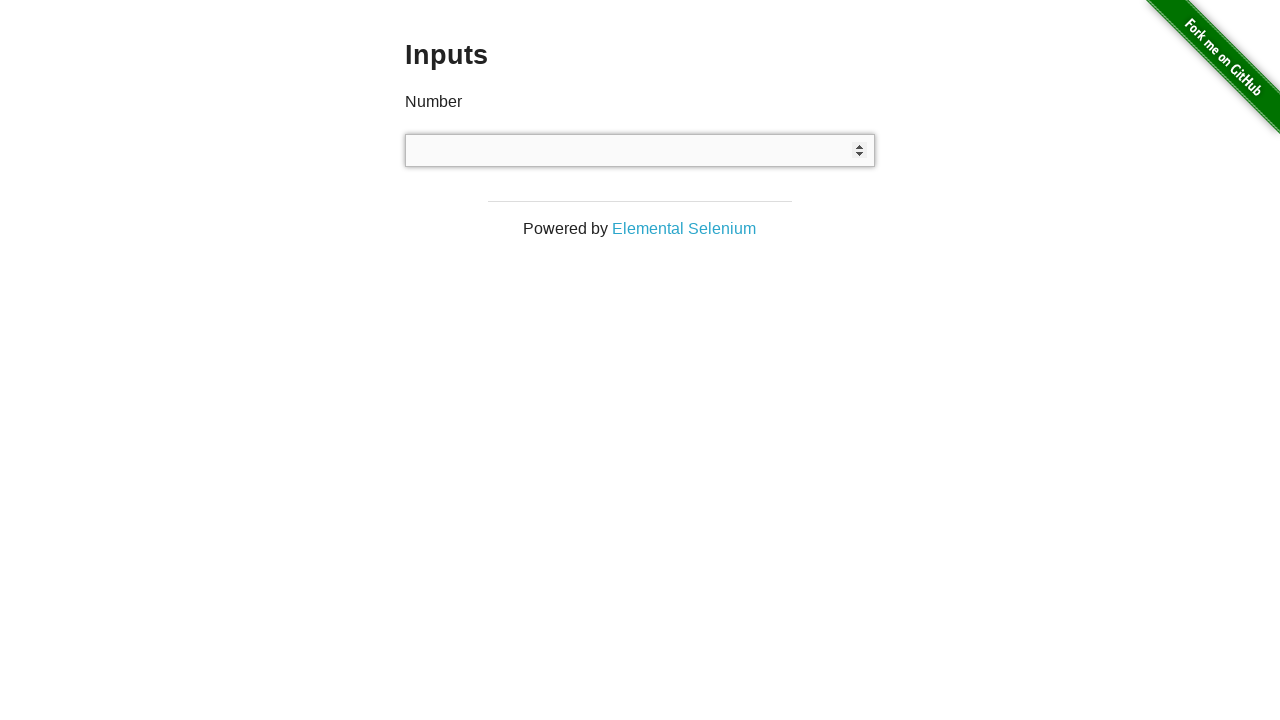

Entered new value '999' into number input field on input
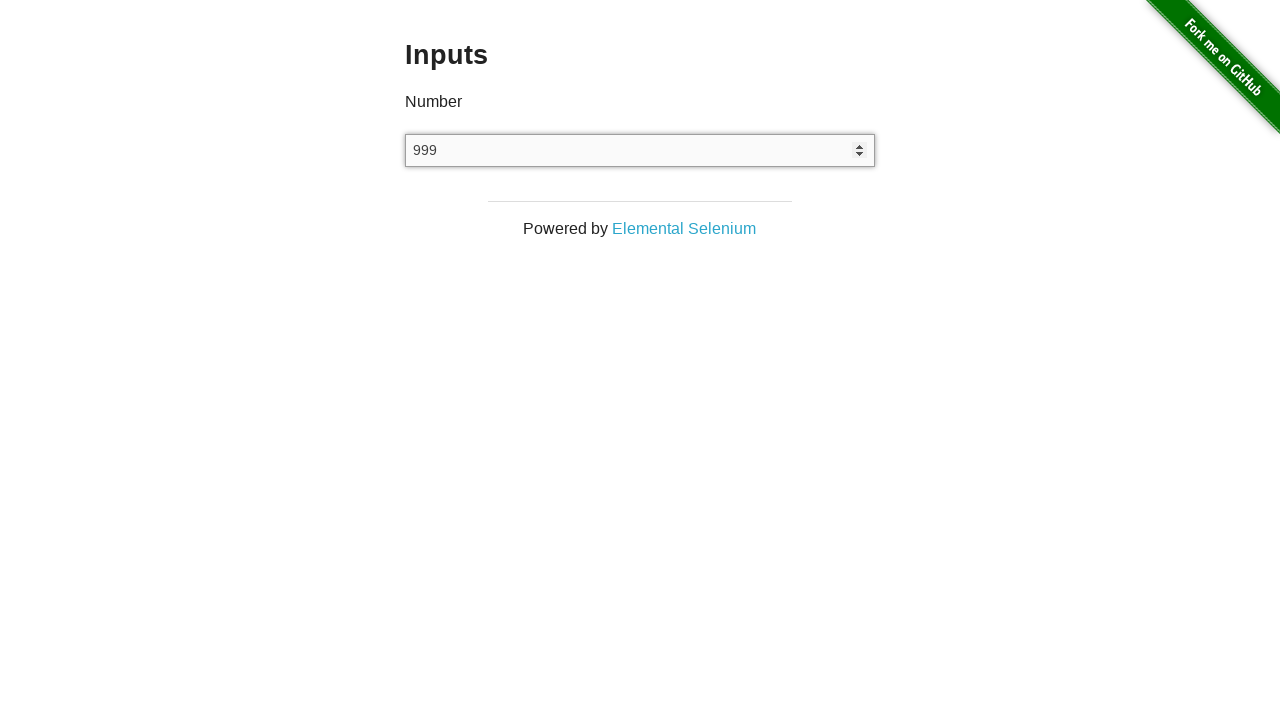

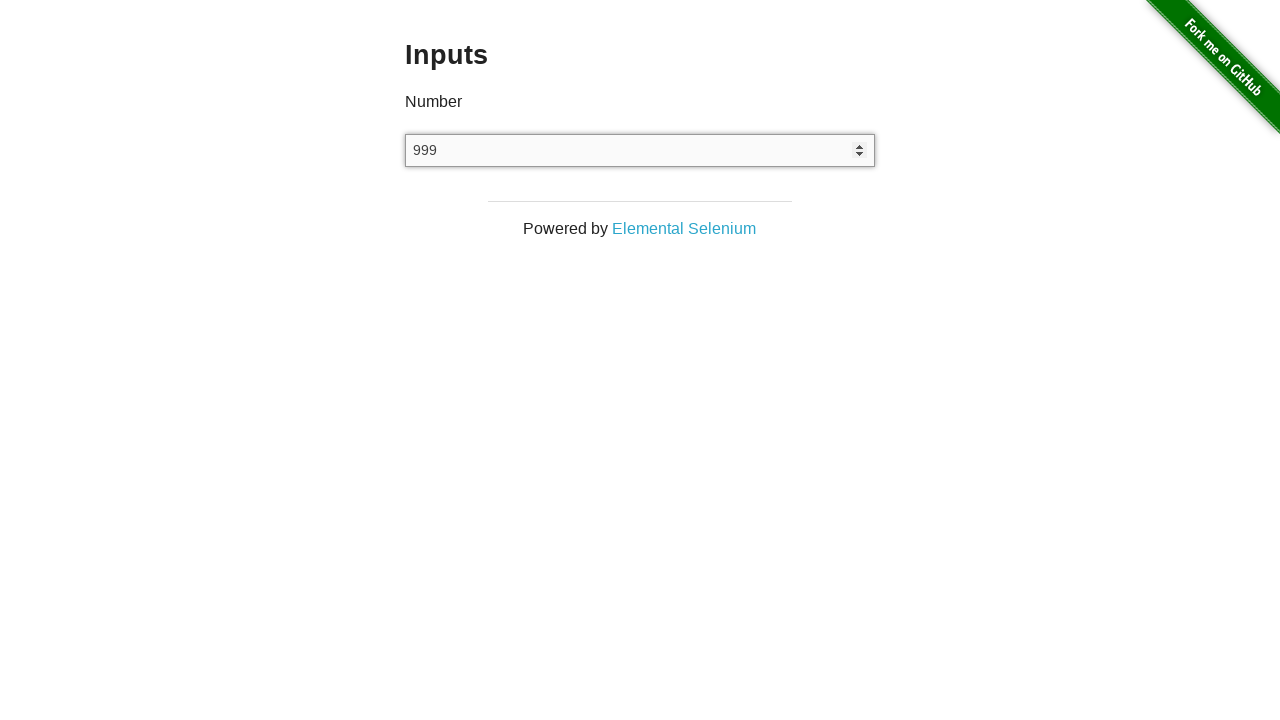